Tests navigation on fullstackbd.com by clicking a menu/header button and then navigating to the About page

Starting URL: https://fullstackbd.com/

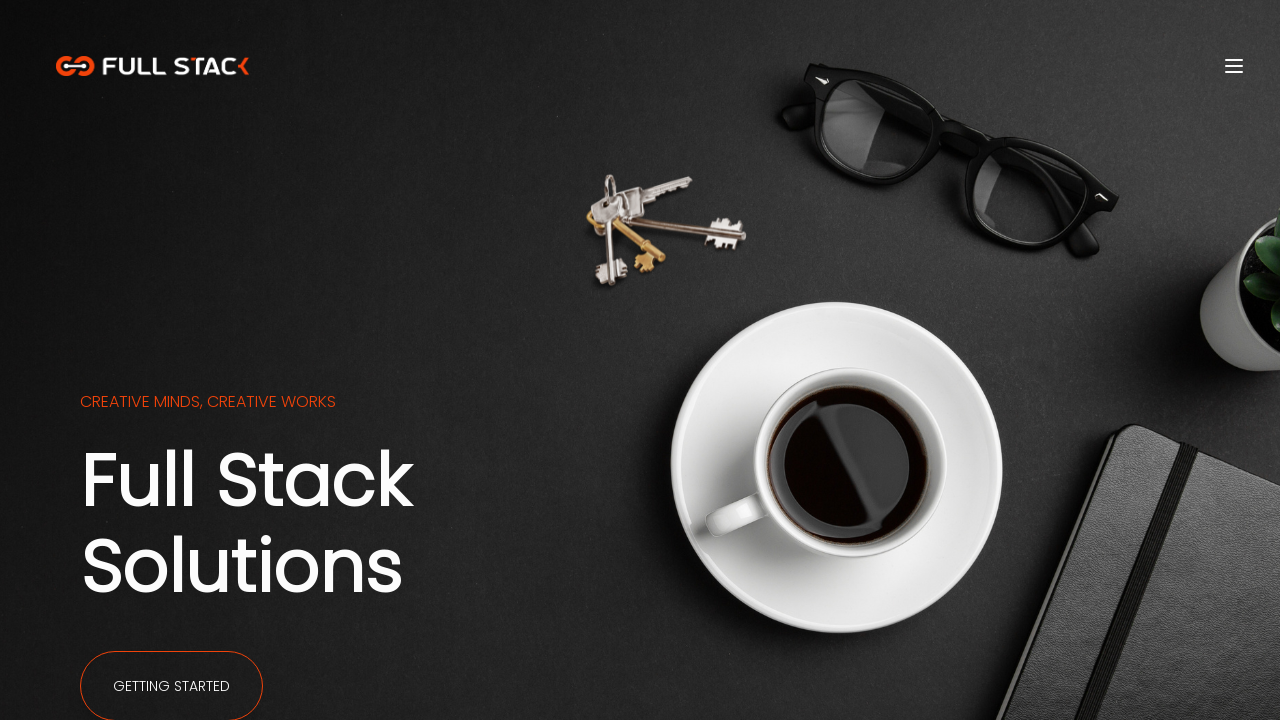

Clicked the header/menu button at (1234, 66) on app-root app-home app-banner div app-header div header div button
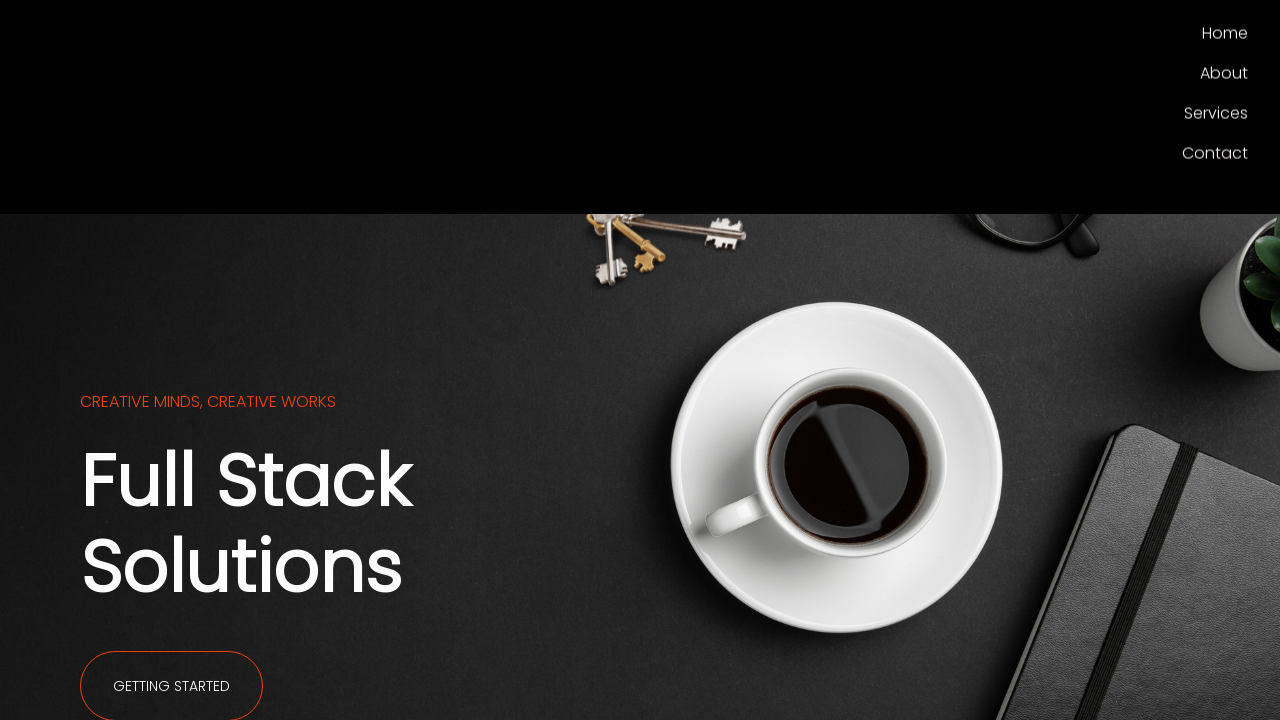

Clicked the About link at (664, 232) on a[href='/about']
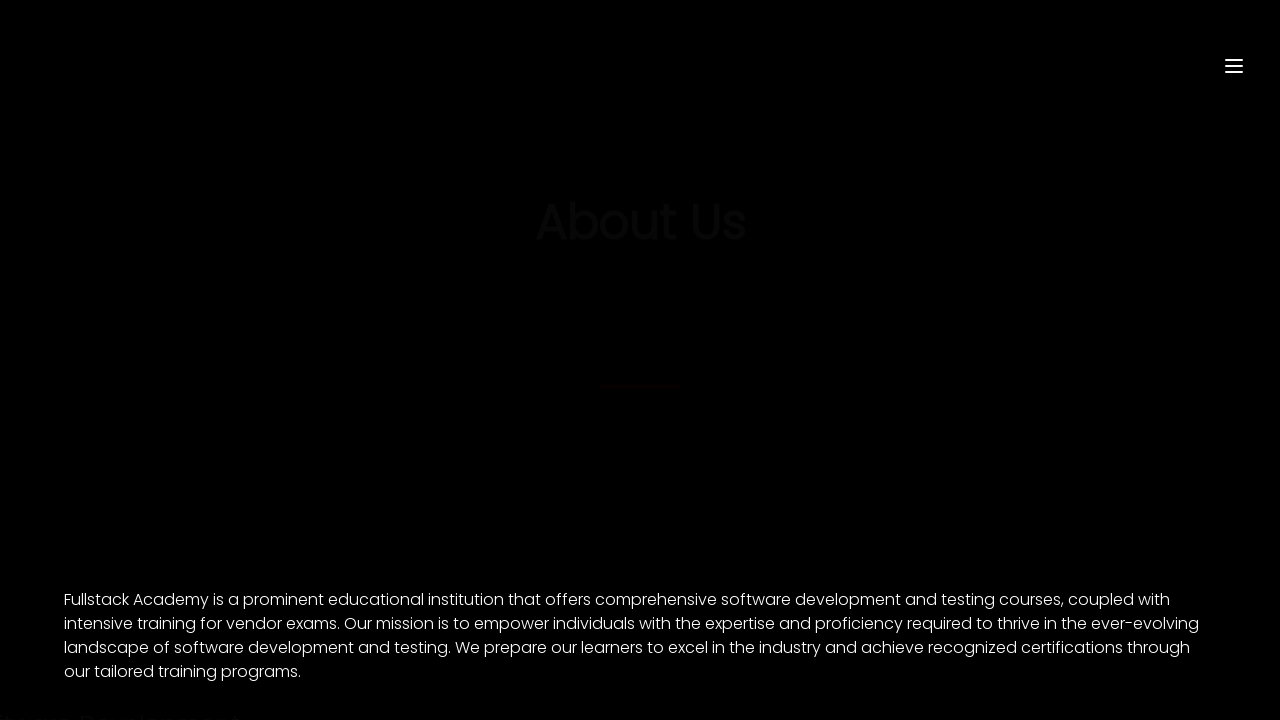

Navigation to About page completed
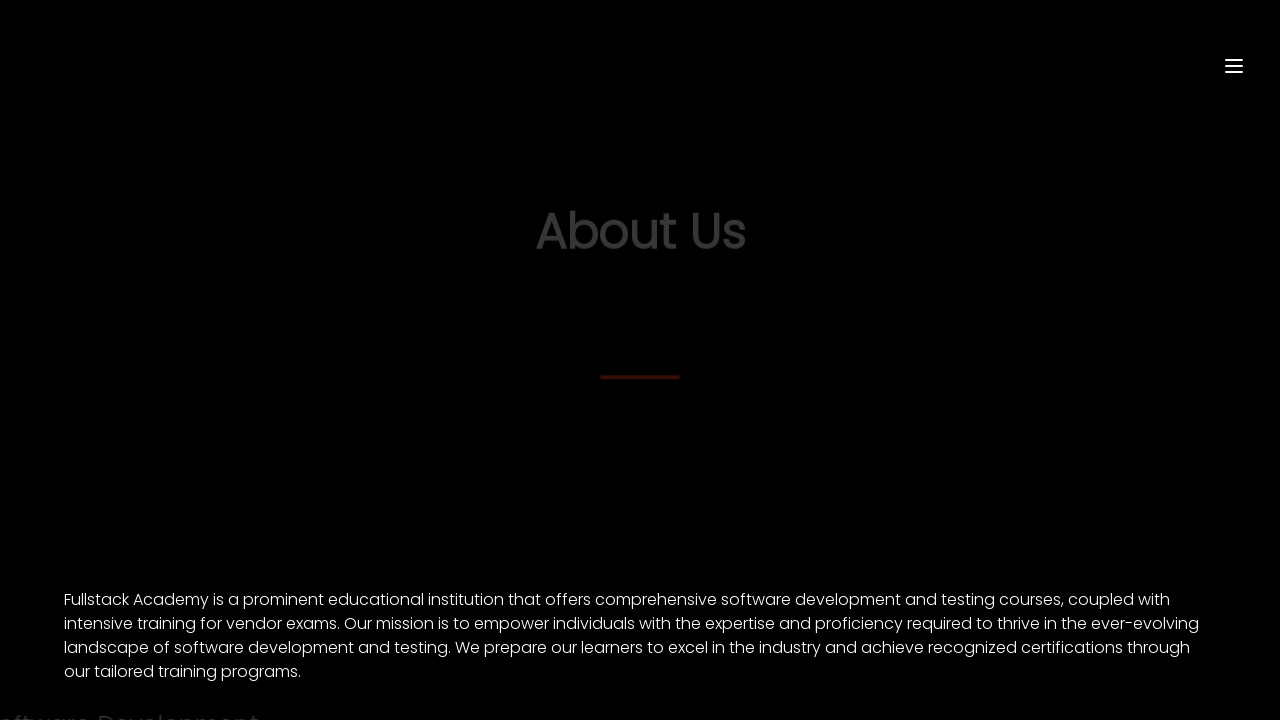

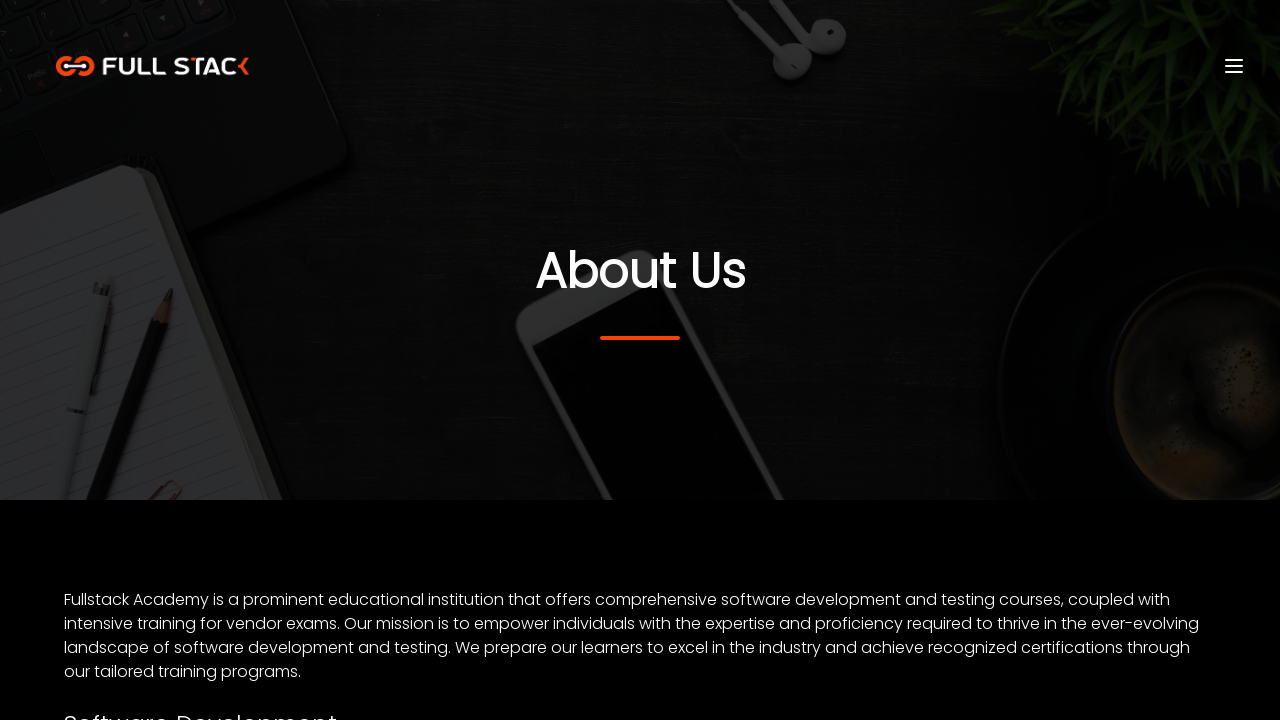